Tests navigation to the registration page by clicking the "Registro" (Register) link and verifying the registration form header is displayed.

Starting URL: http://bibliotecaqa.s3-website-us-east-1.amazonaws.com/index.html

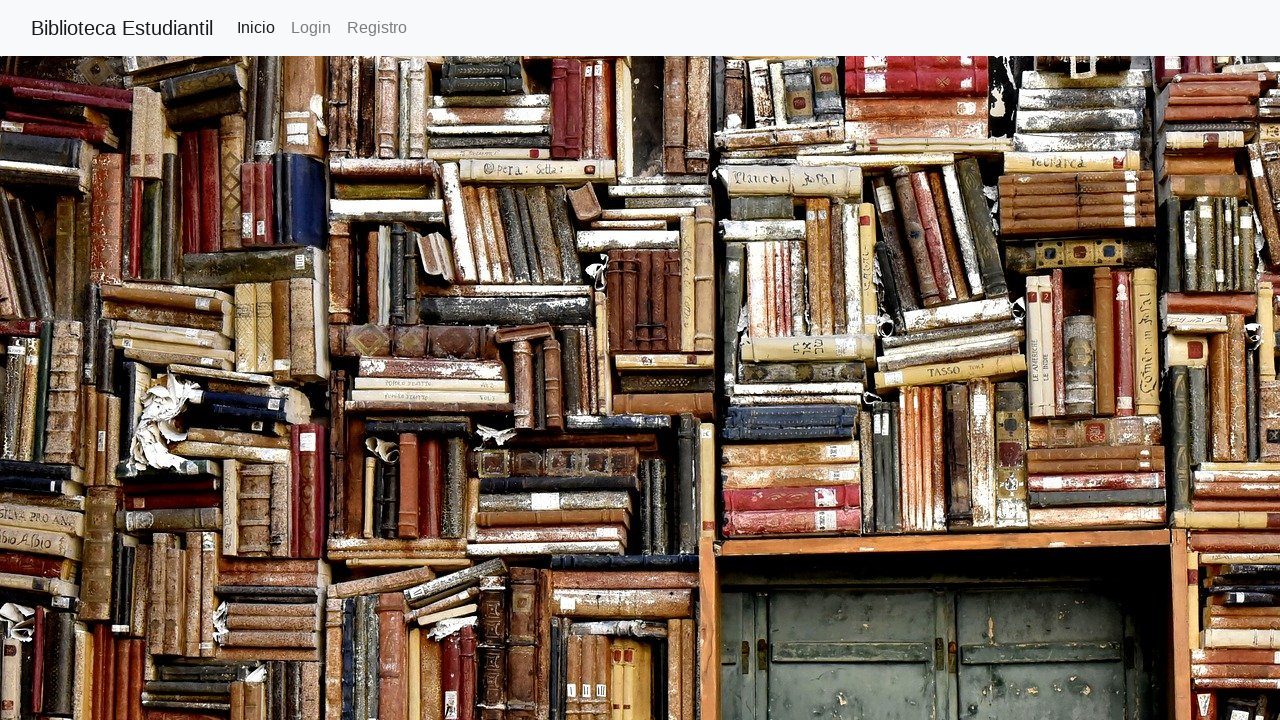

Clicked on the 'Registro' (Register) link at (377, 28) on text=Registro
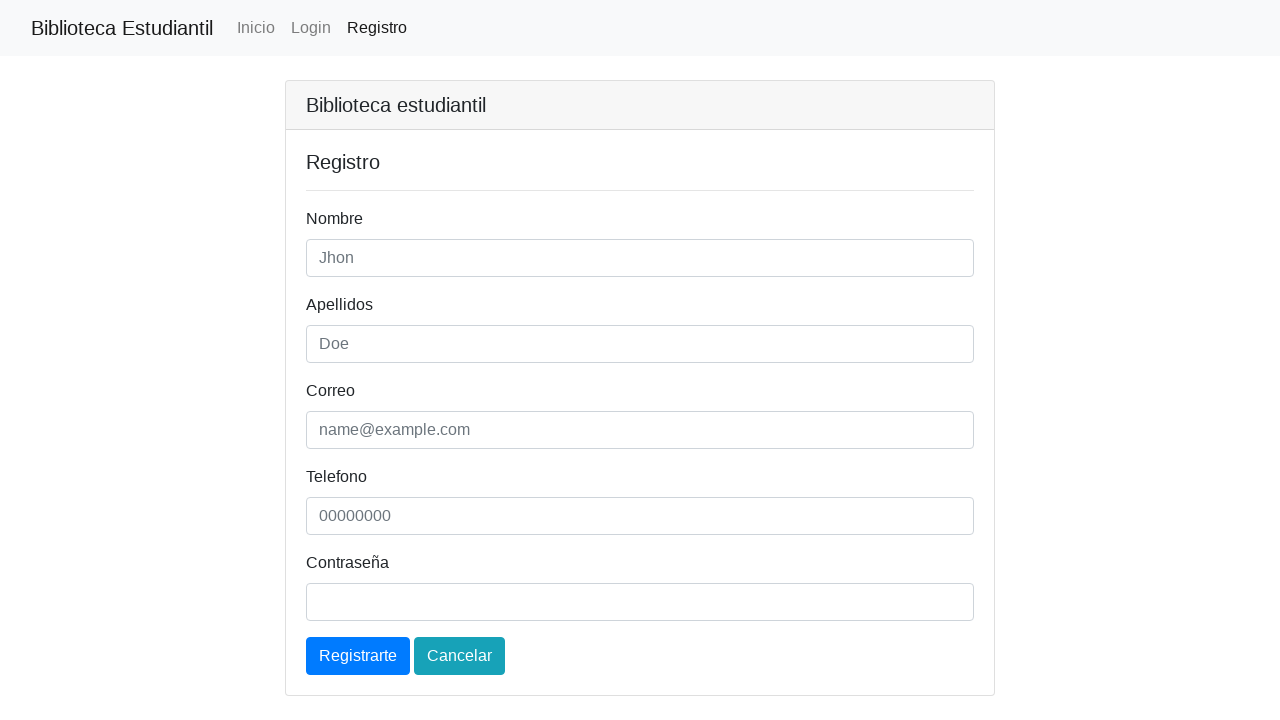

Registration form header loaded and is ready
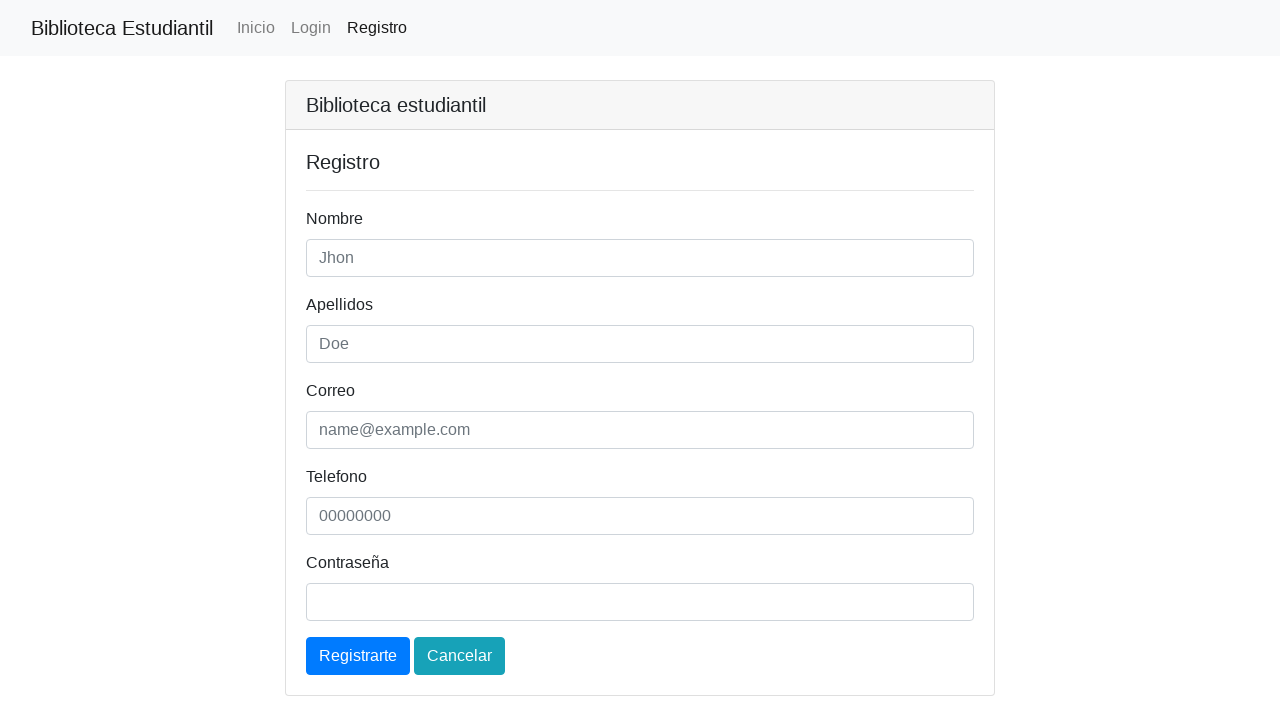

Located the registration form header element
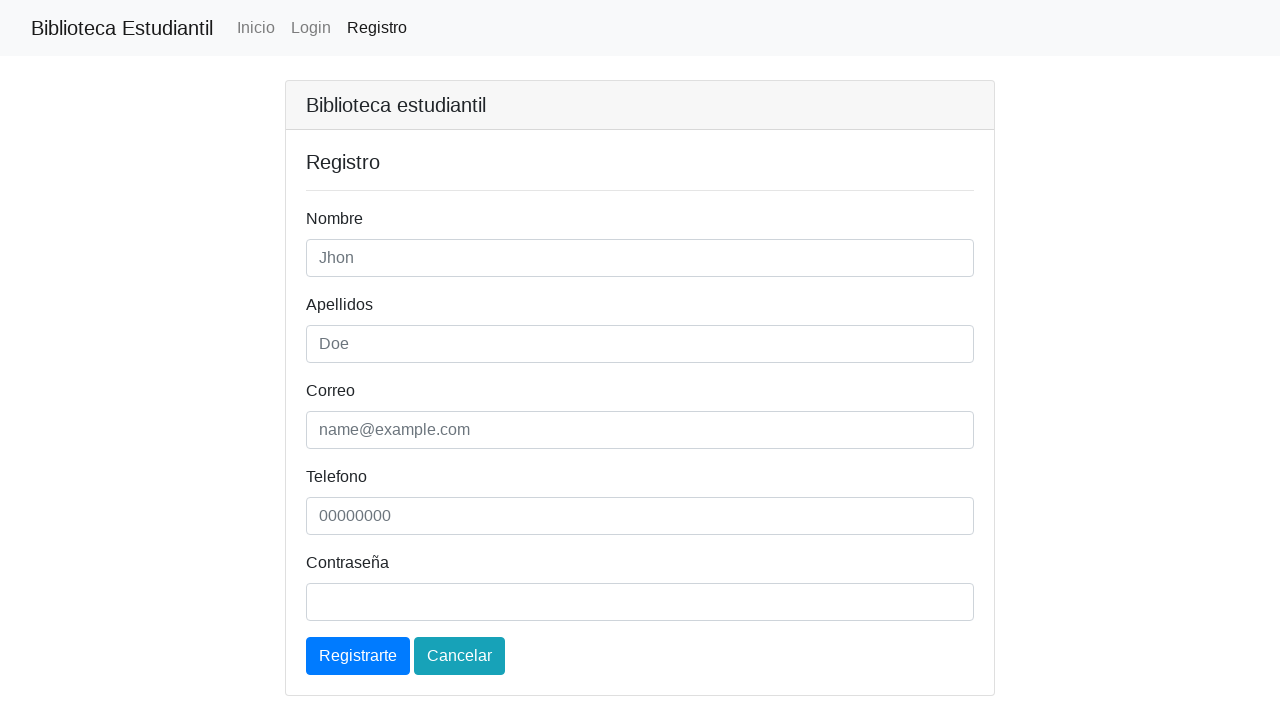

Verified that the registration form header is visible
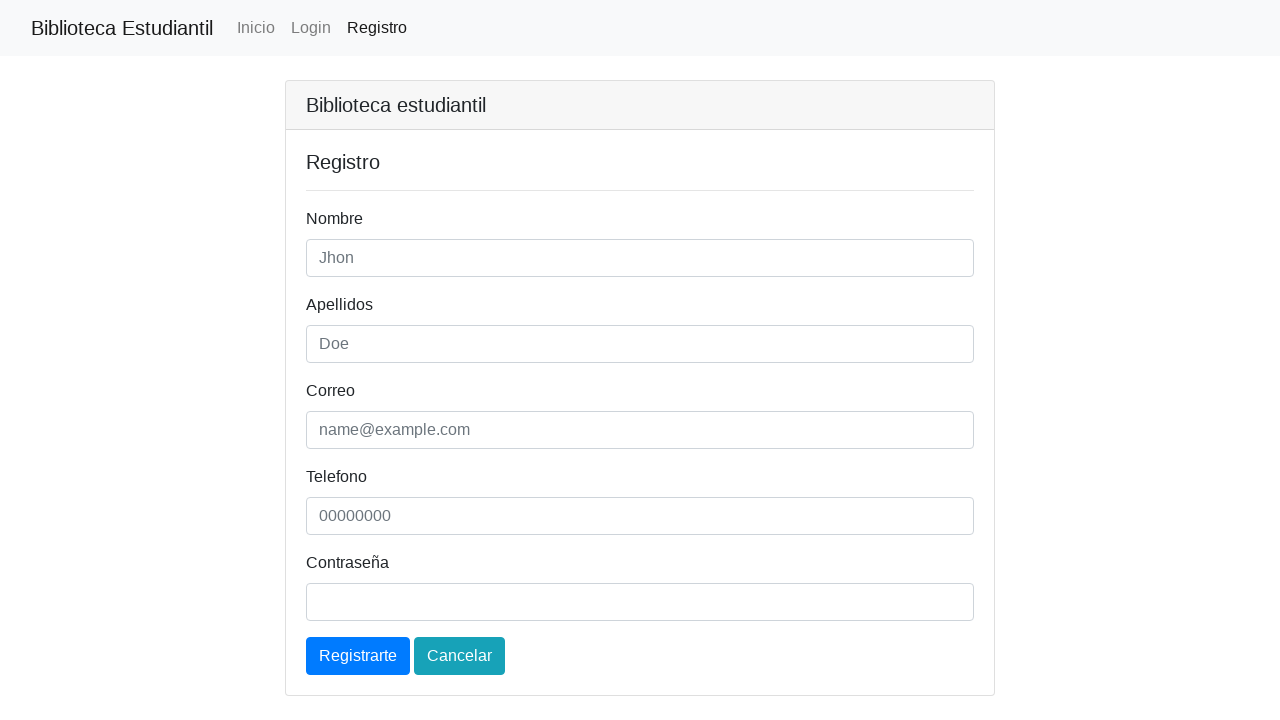

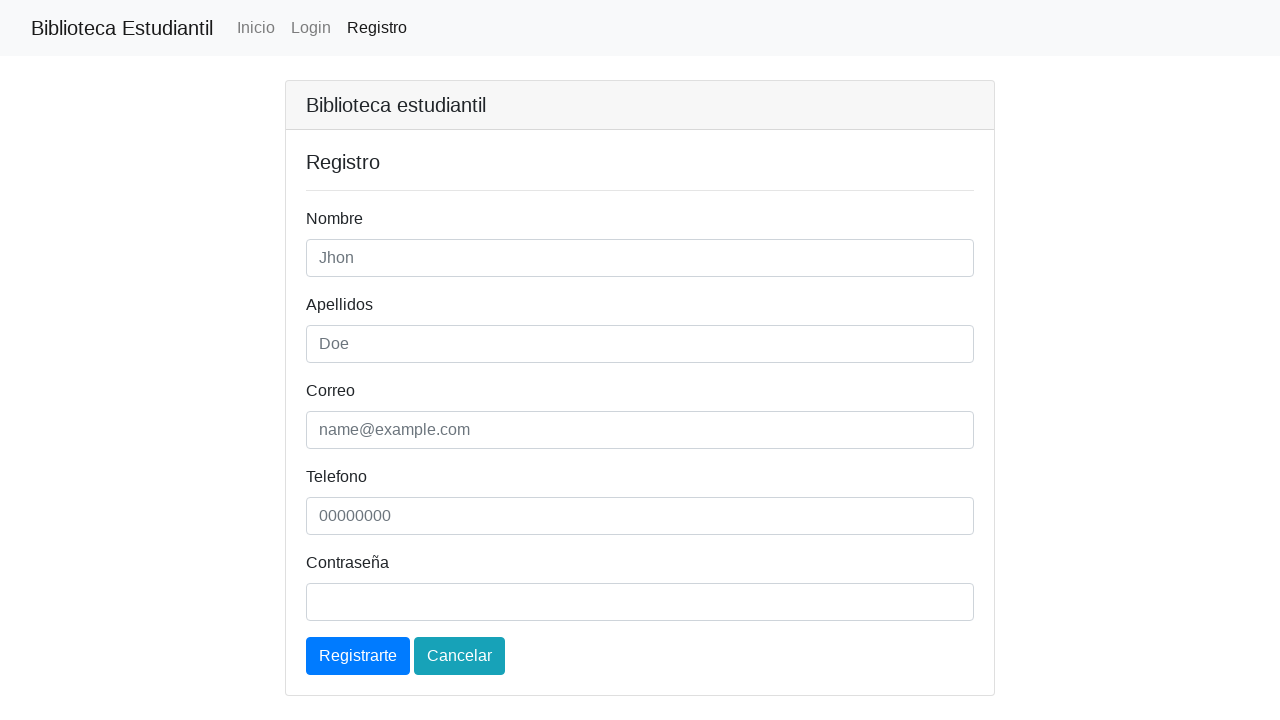